Navigates to Goodinfo Taiwan stock website, searches for a stock code, clicks on the monthly revenue link, and verifies the revenue chart section loads.

Starting URL: https://goodinfo.tw/tw/index.asp

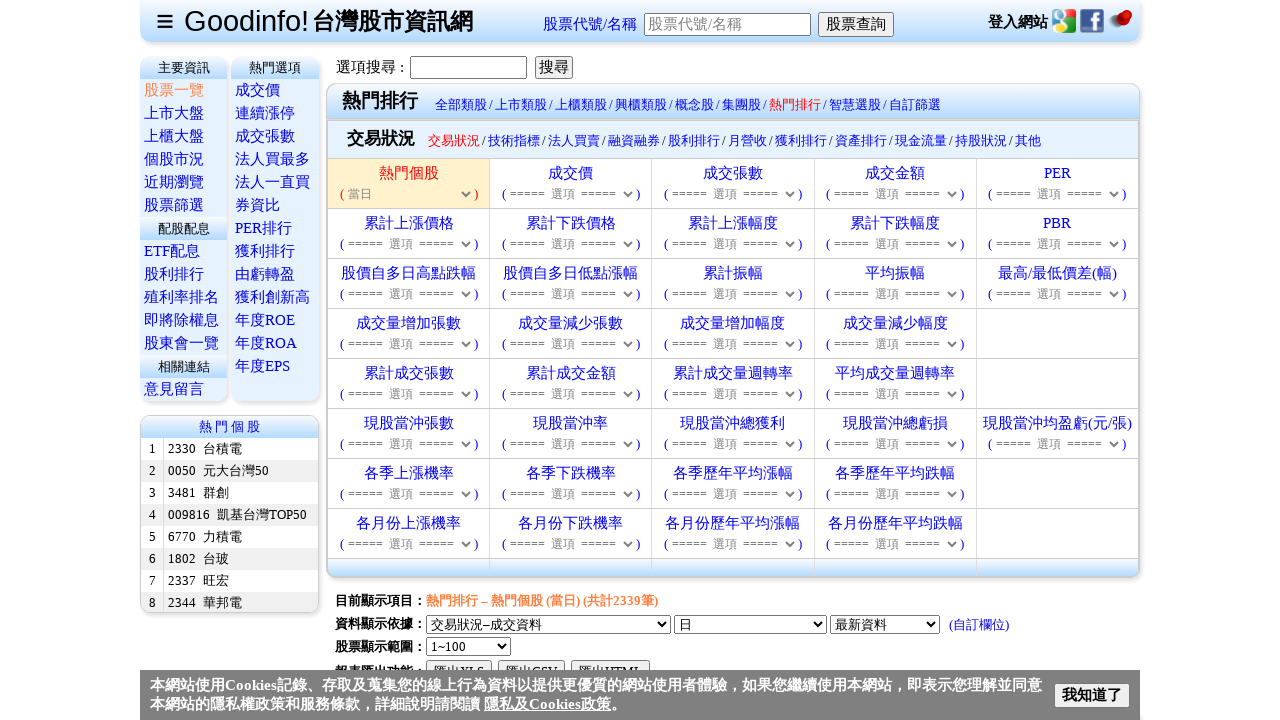

Filled stock code search box with '2330' on #txtStockCode
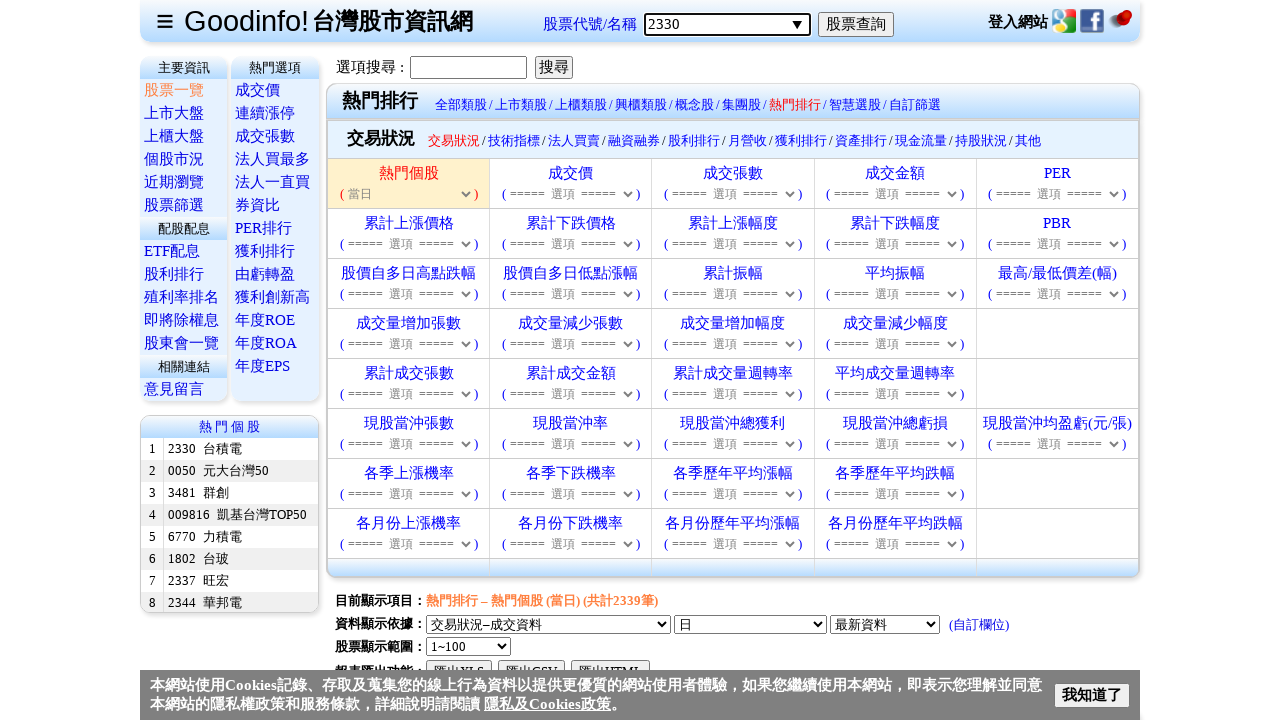

Pressed Enter to search for stock code on #txtStockCode
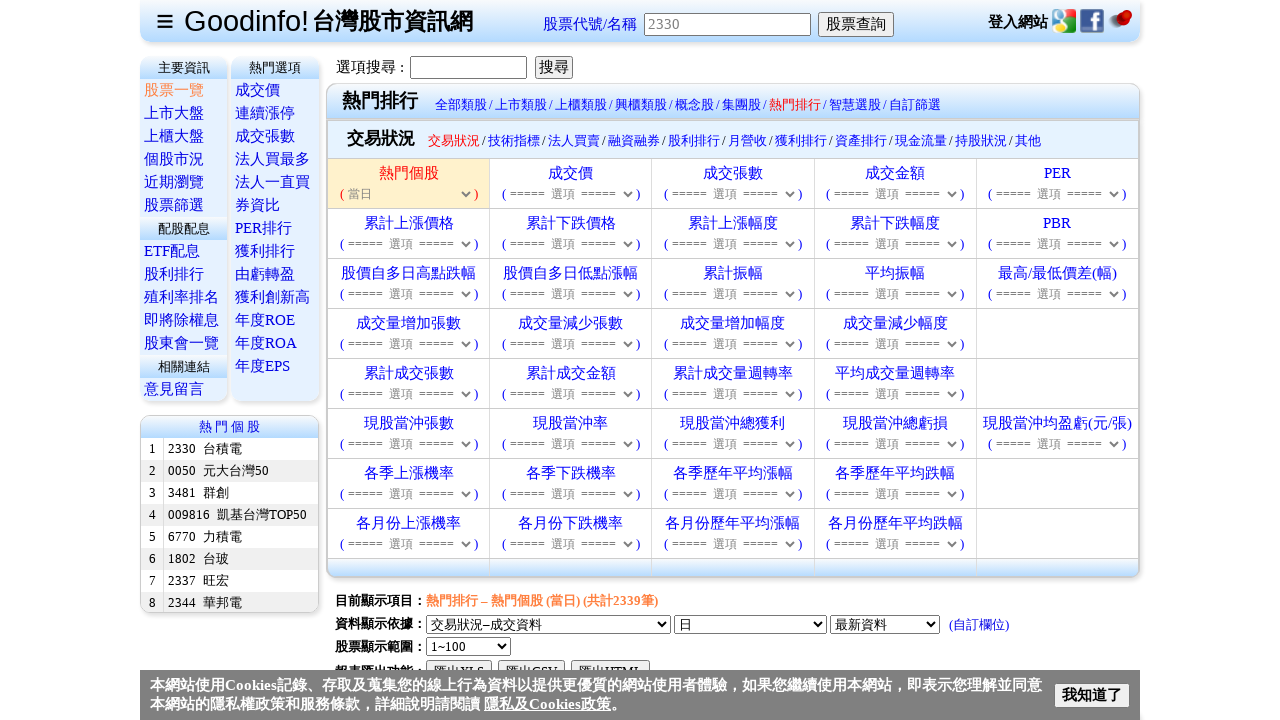

Waited for page to load after search (networkidle)
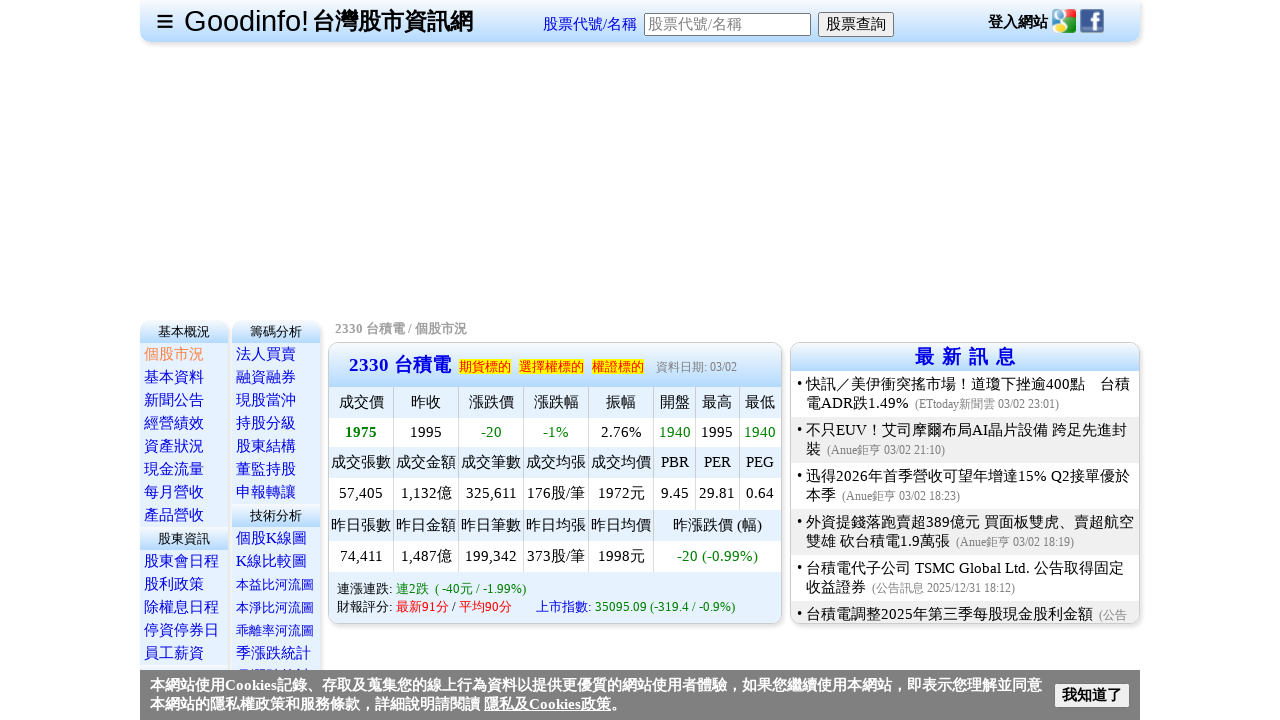

Clicked on monthly revenue link at (174, 492) on text=每月營收
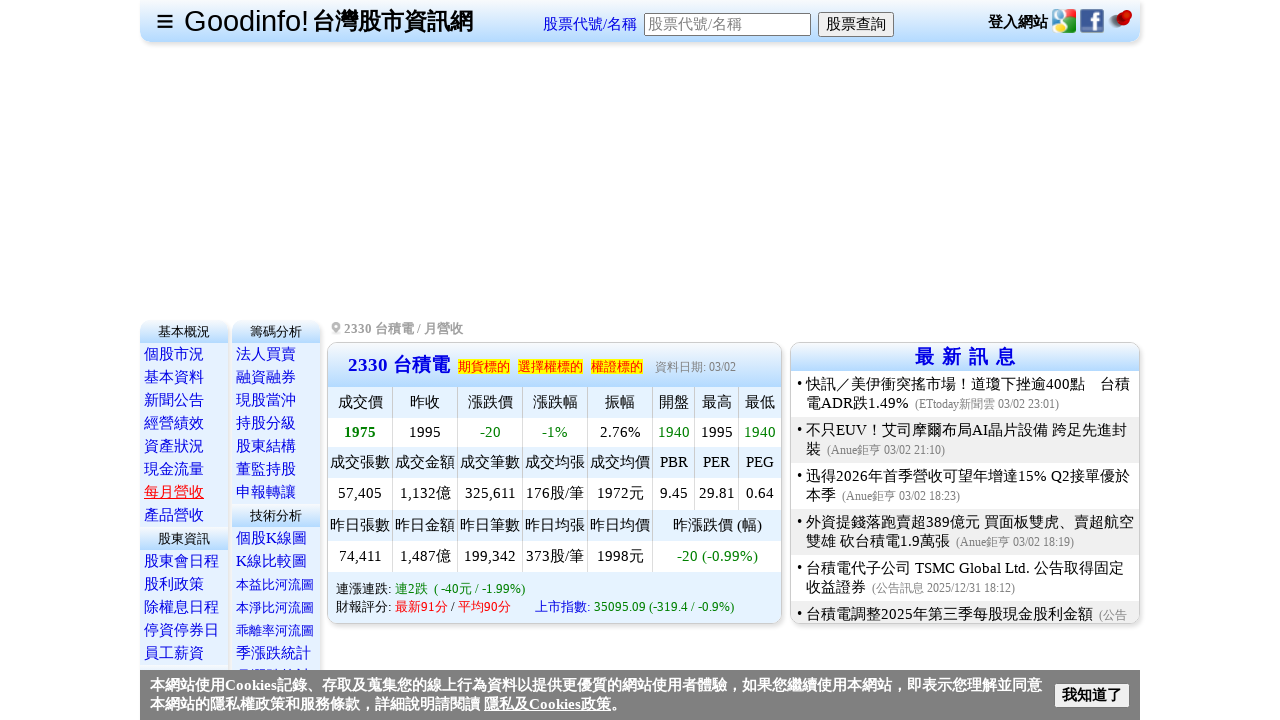

Monthly revenue chart section loaded
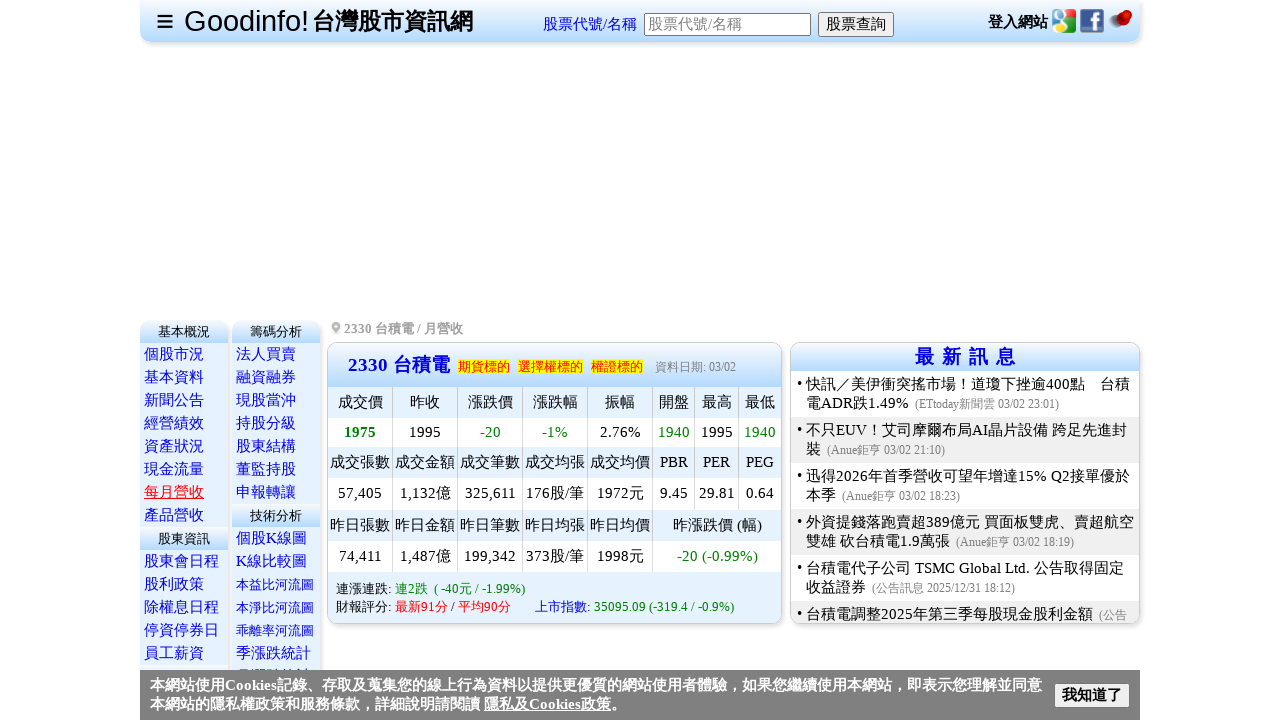

Scrolled down to view chart section
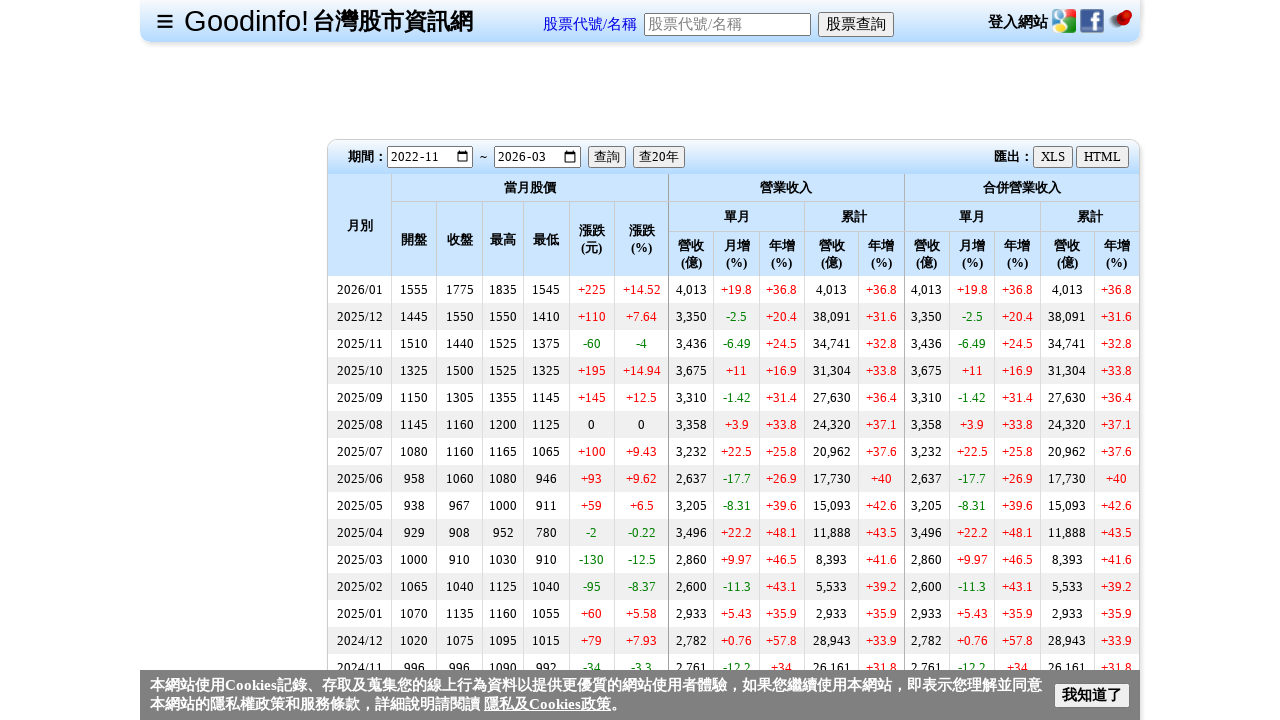

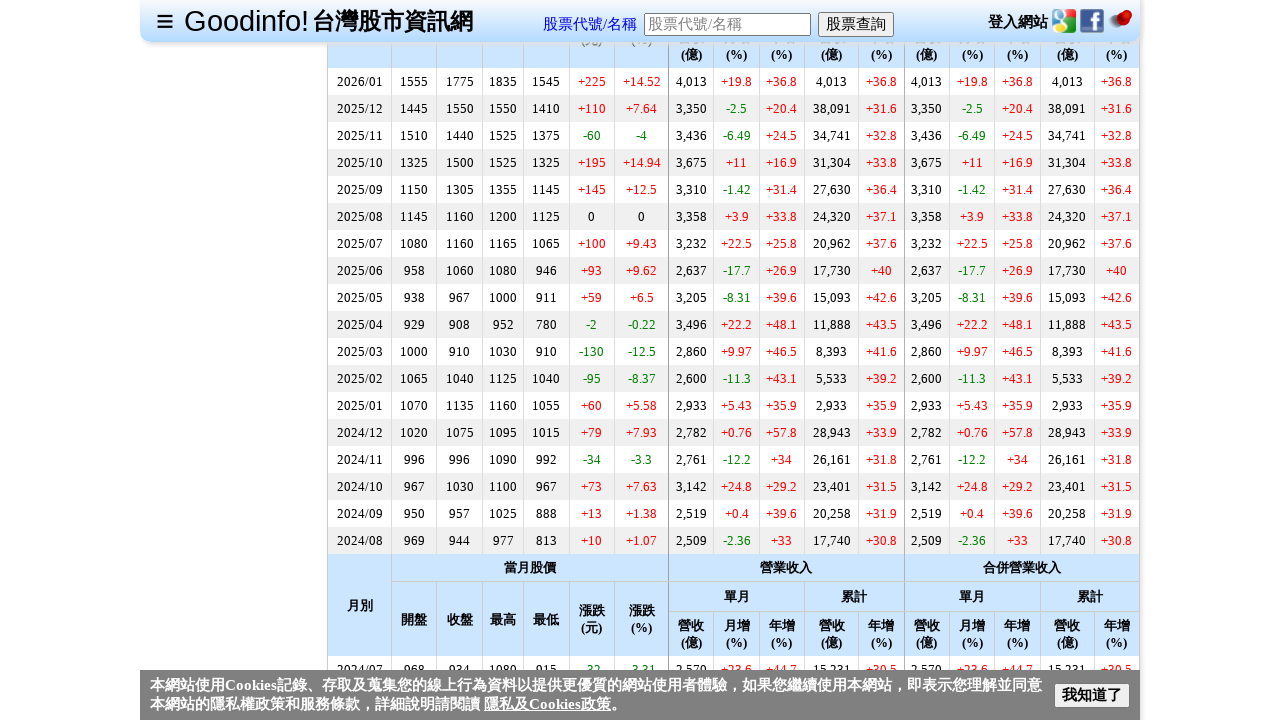